Tests key press functionality by navigating to the Key Presses page, typing a character and then pressing backspace

Starting URL: https://the-internet.herokuapp.com/

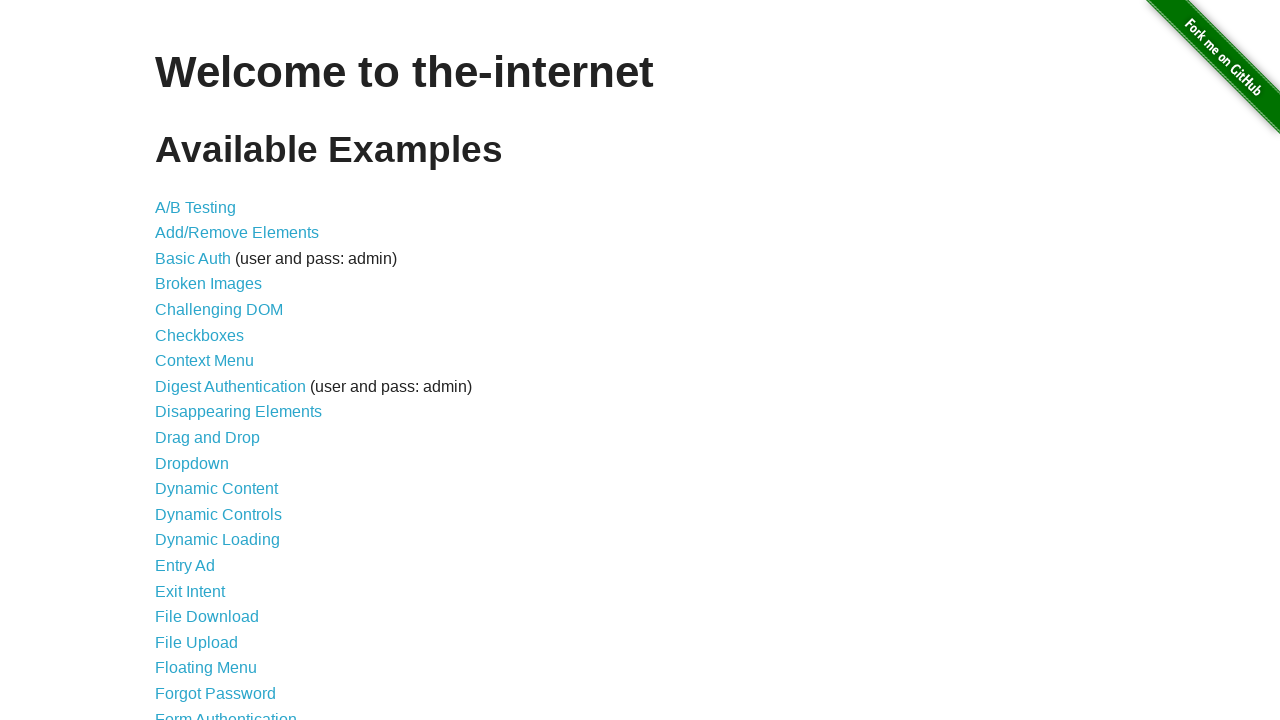

Clicked on Key Presses link to navigate to key press test page at (200, 360) on text=Key Presses
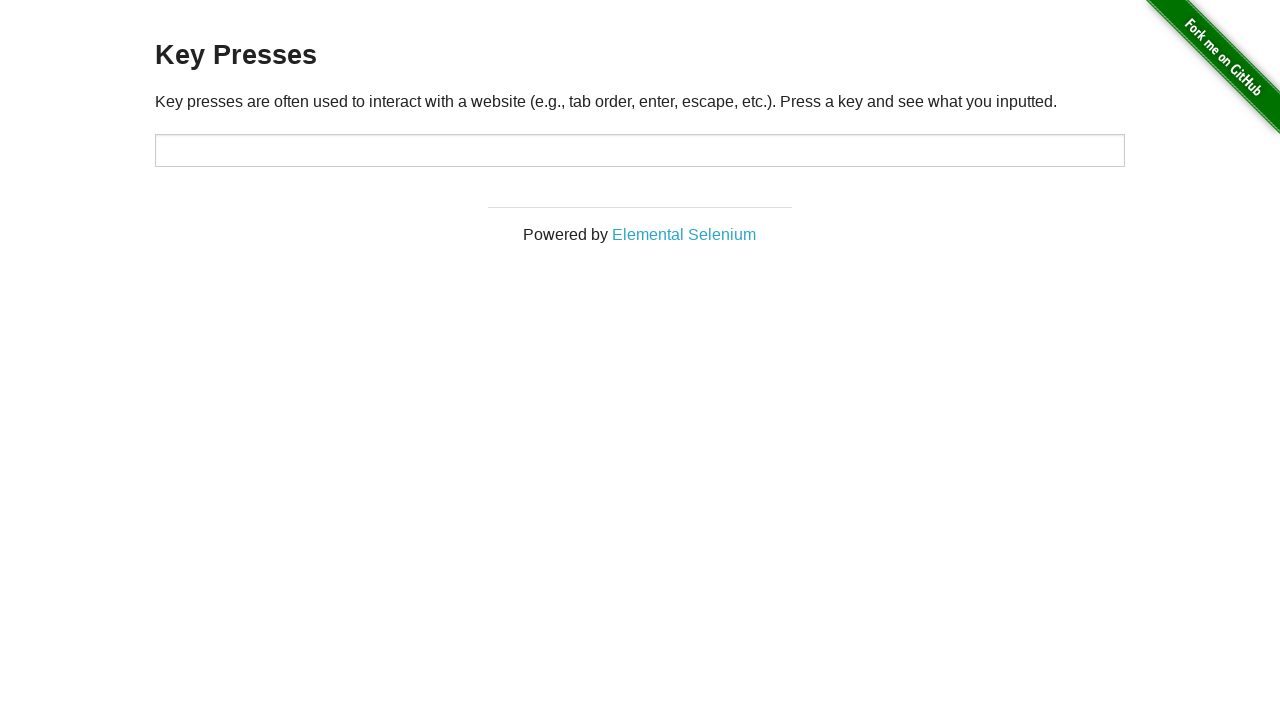

Typed 'A' character in the target input field on #target
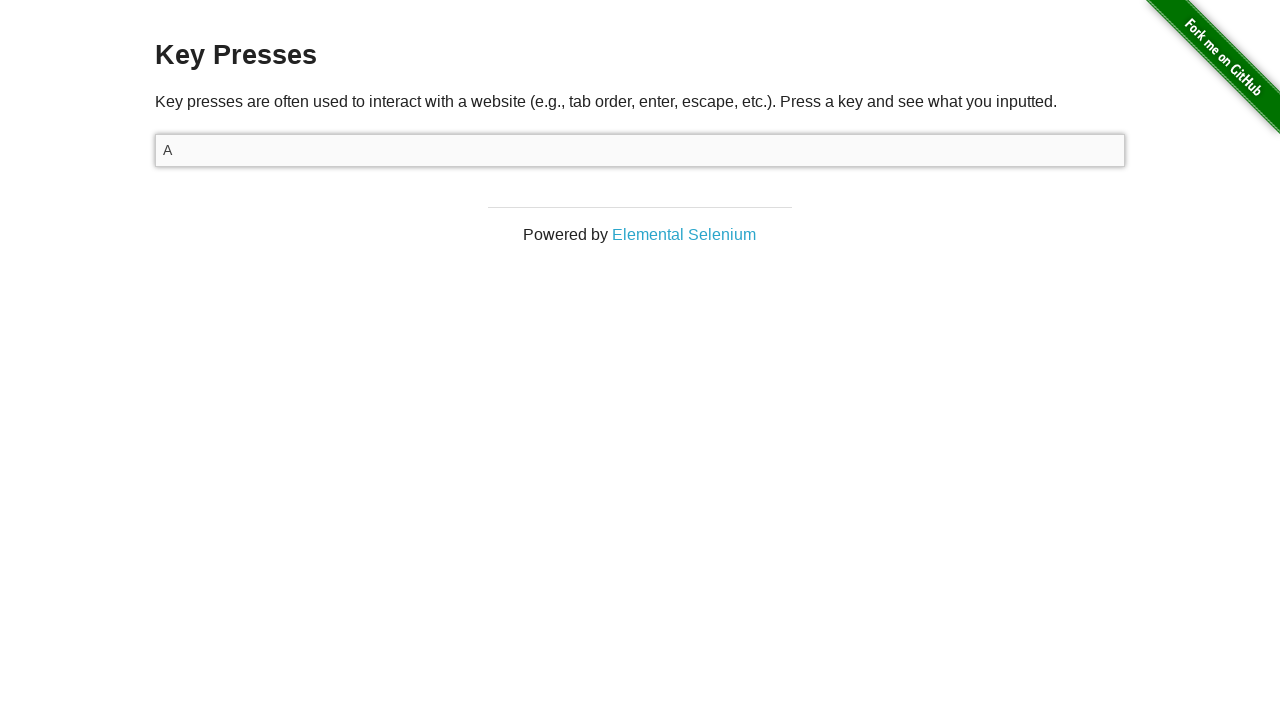

Pressed Backspace key to delete the typed character on #target
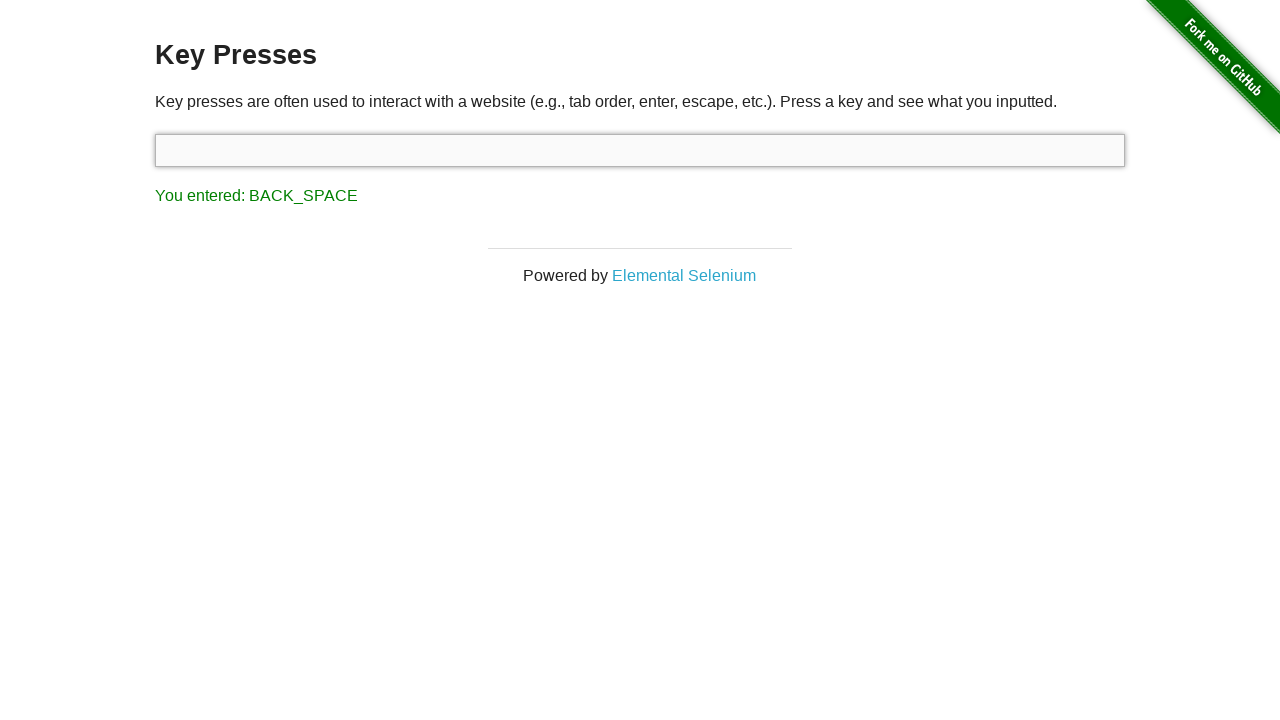

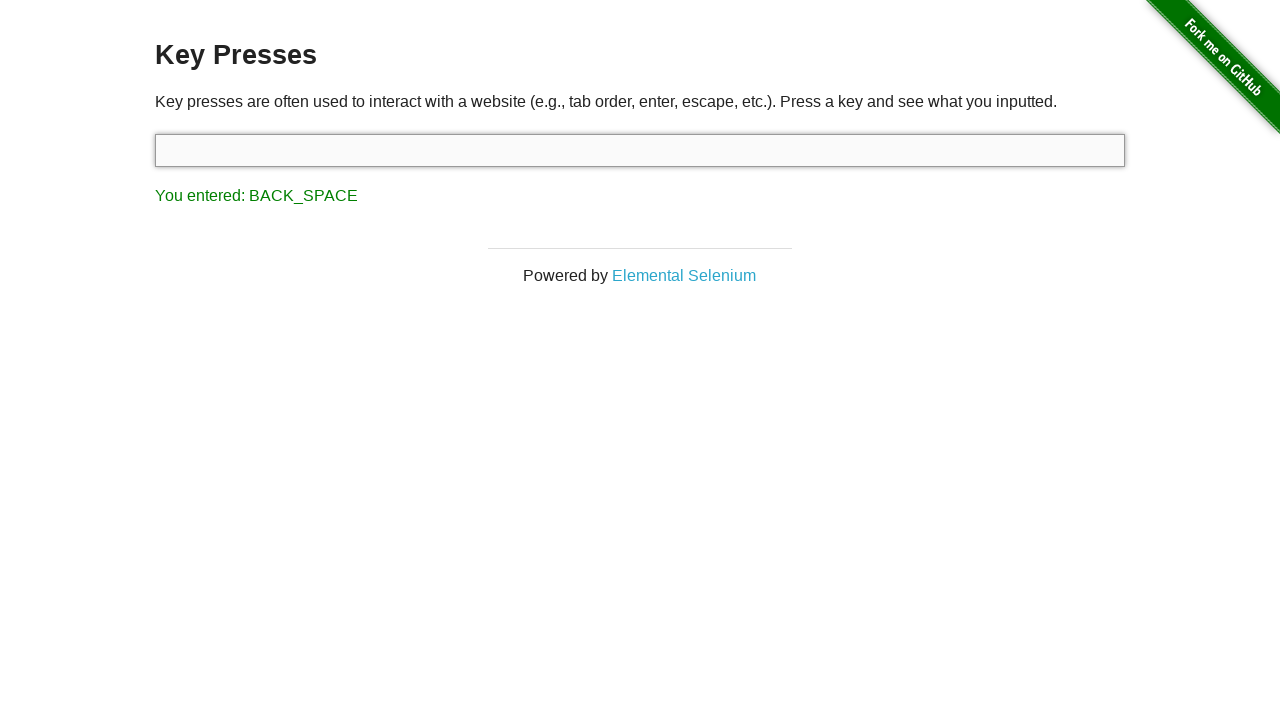